Tests forgot password form by entering an email address and submitting the form

Starting URL: http://the-internet.herokuapp.com/forgot_password

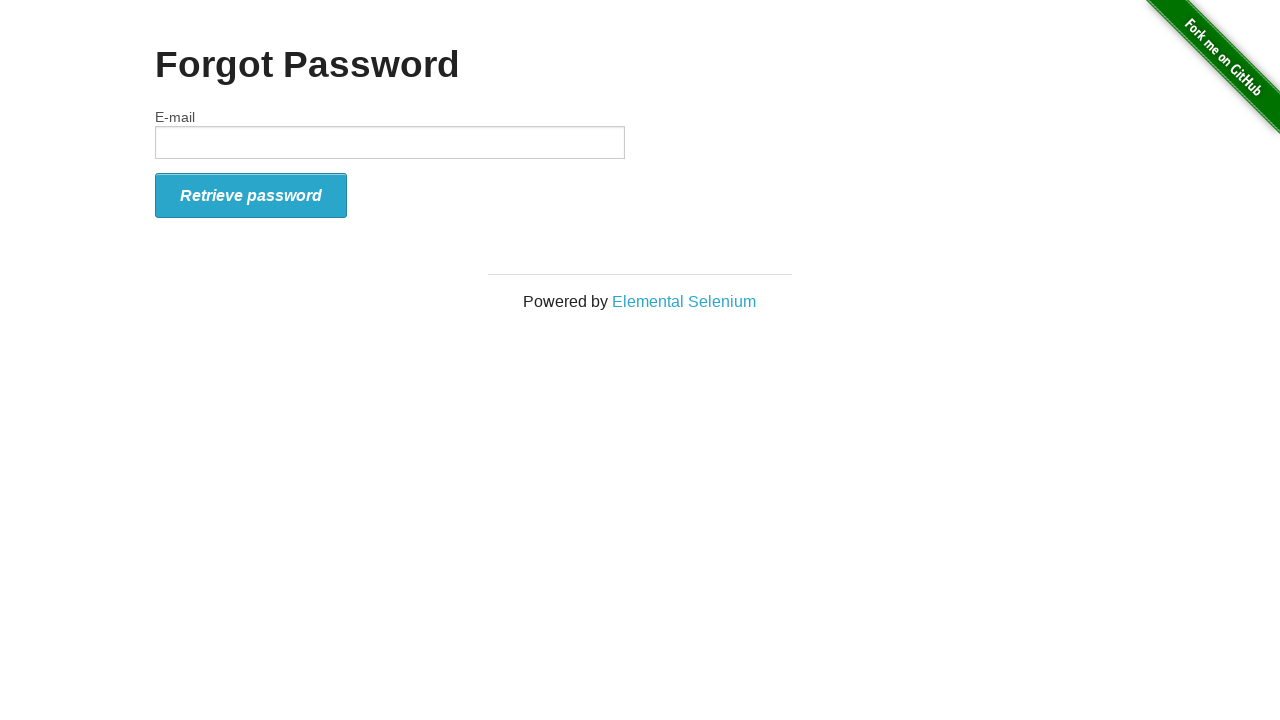

Filled email field with 'testuser847@example.com' on #email
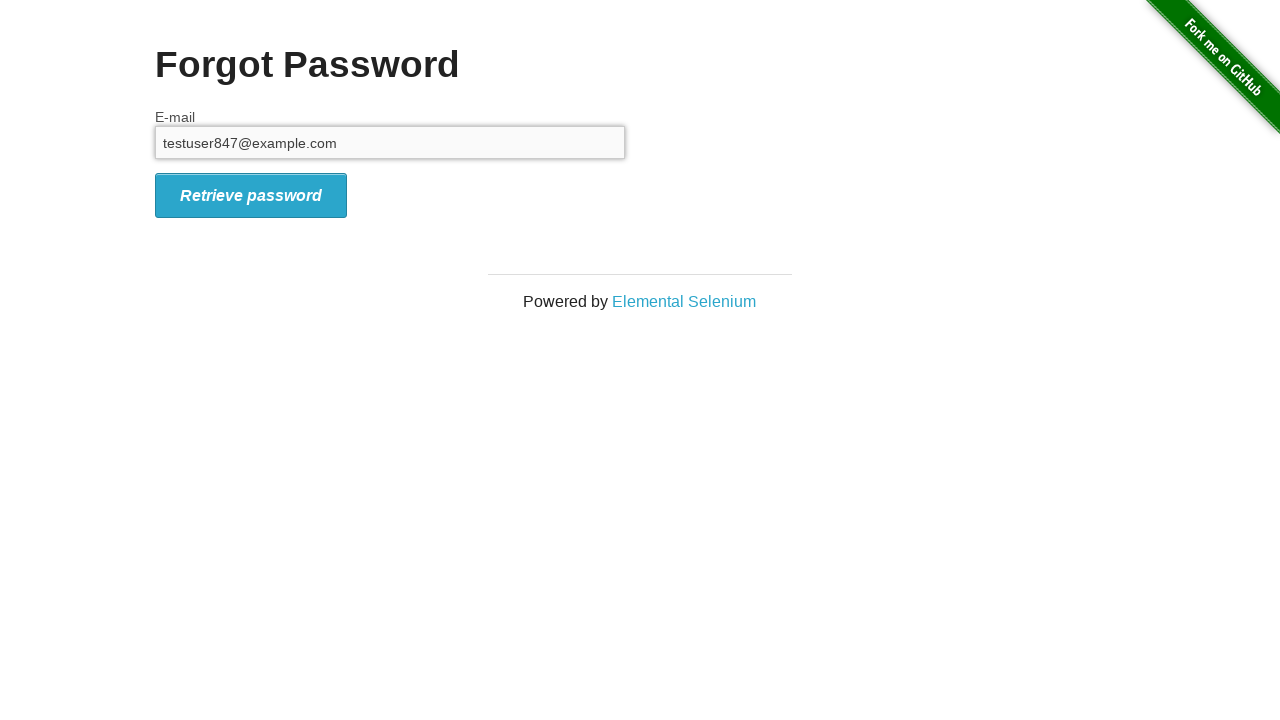

Pressed Enter to submit forgot password form on #email
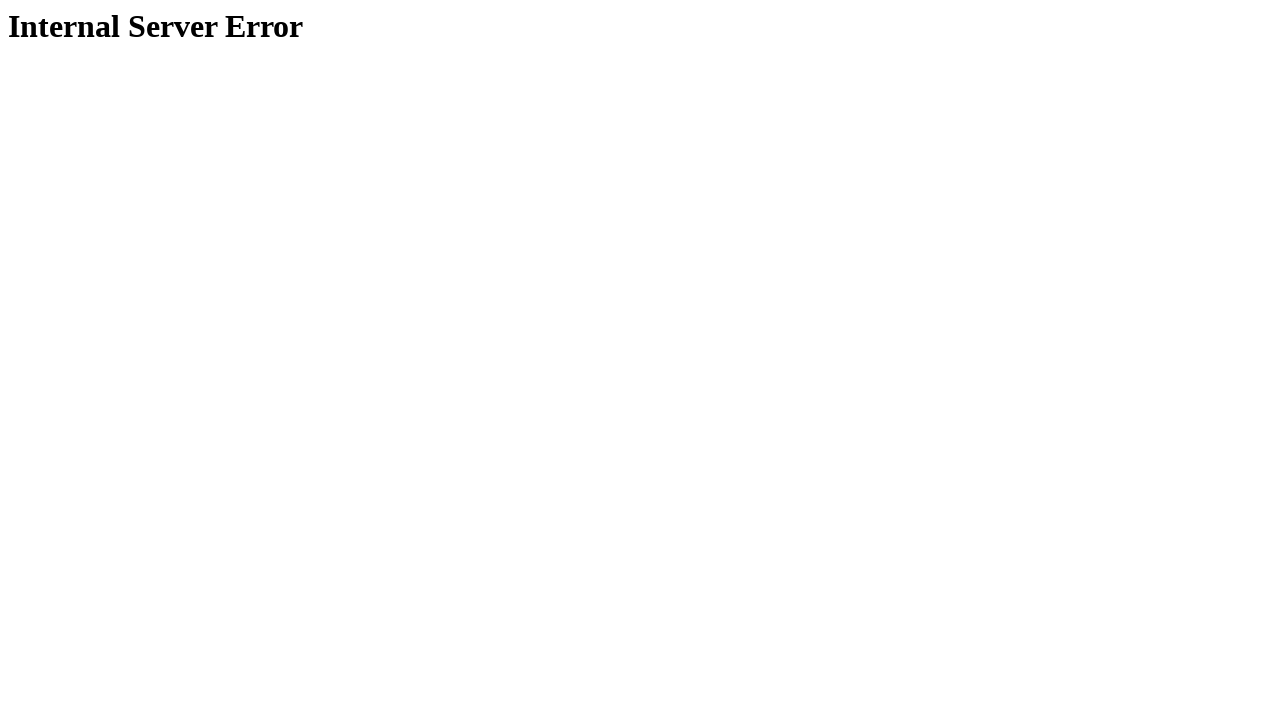

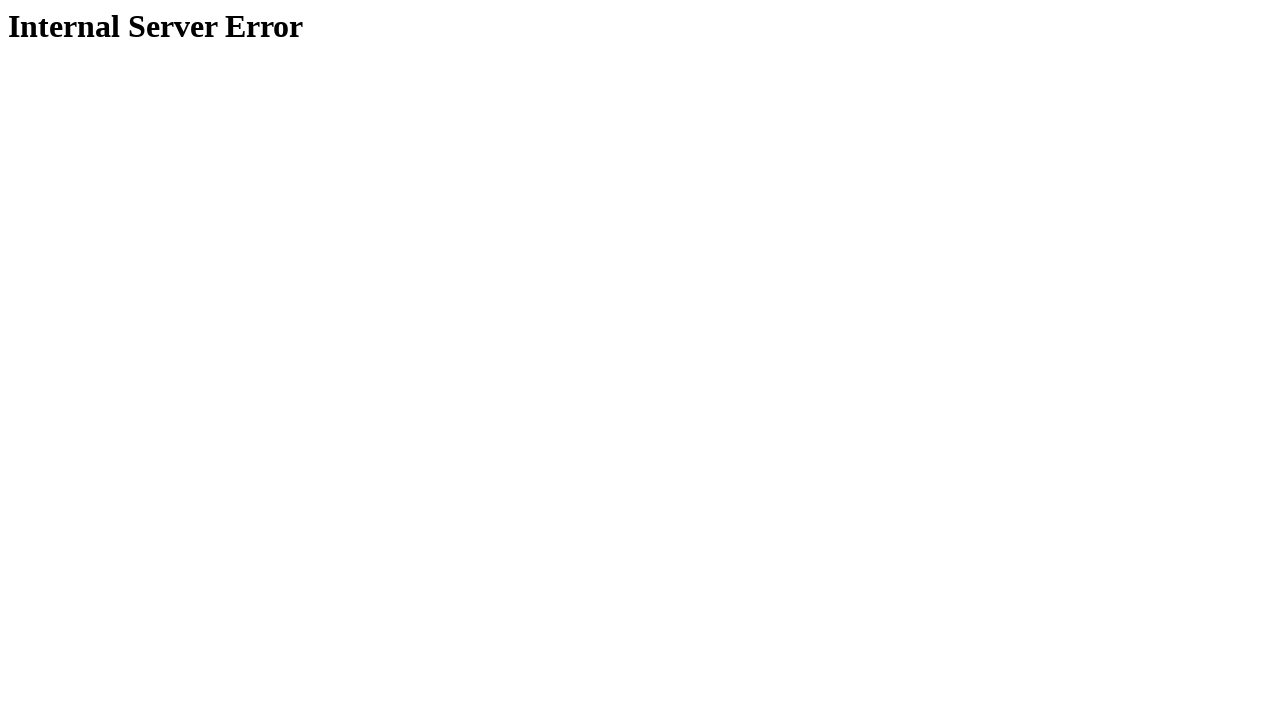